Tests a simple form demo by entering text into an input field and clicking a button to show the message

Starting URL: https://syntaxprojects.com/basic-first-form-demo.php

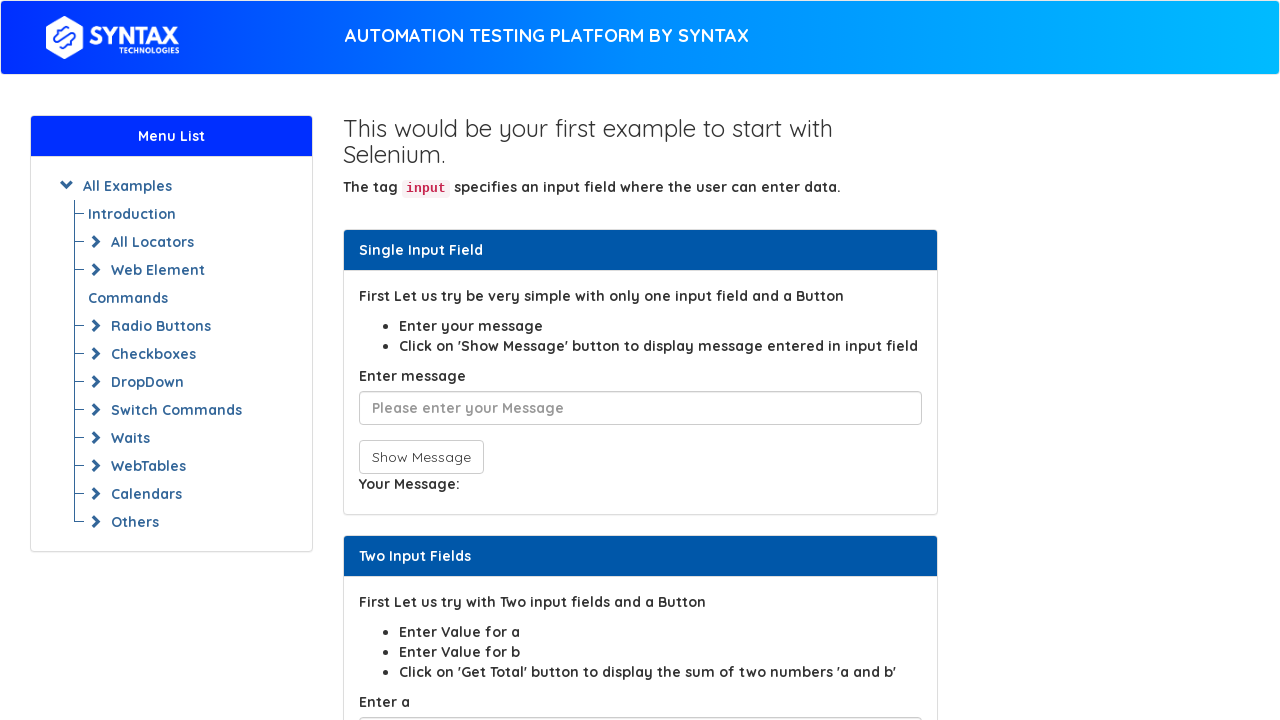

Navigated to basic form demo page
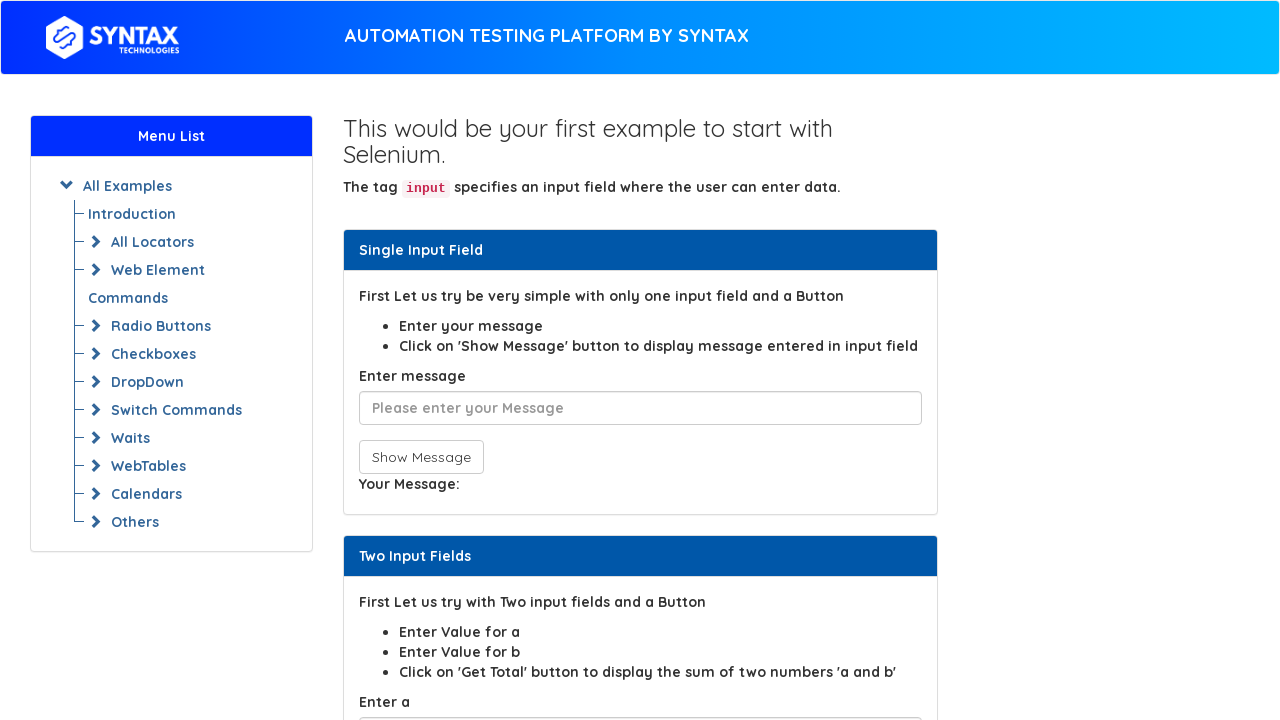

Filled input field with 'Abracadabra' on input[placeholder*='Please enter']
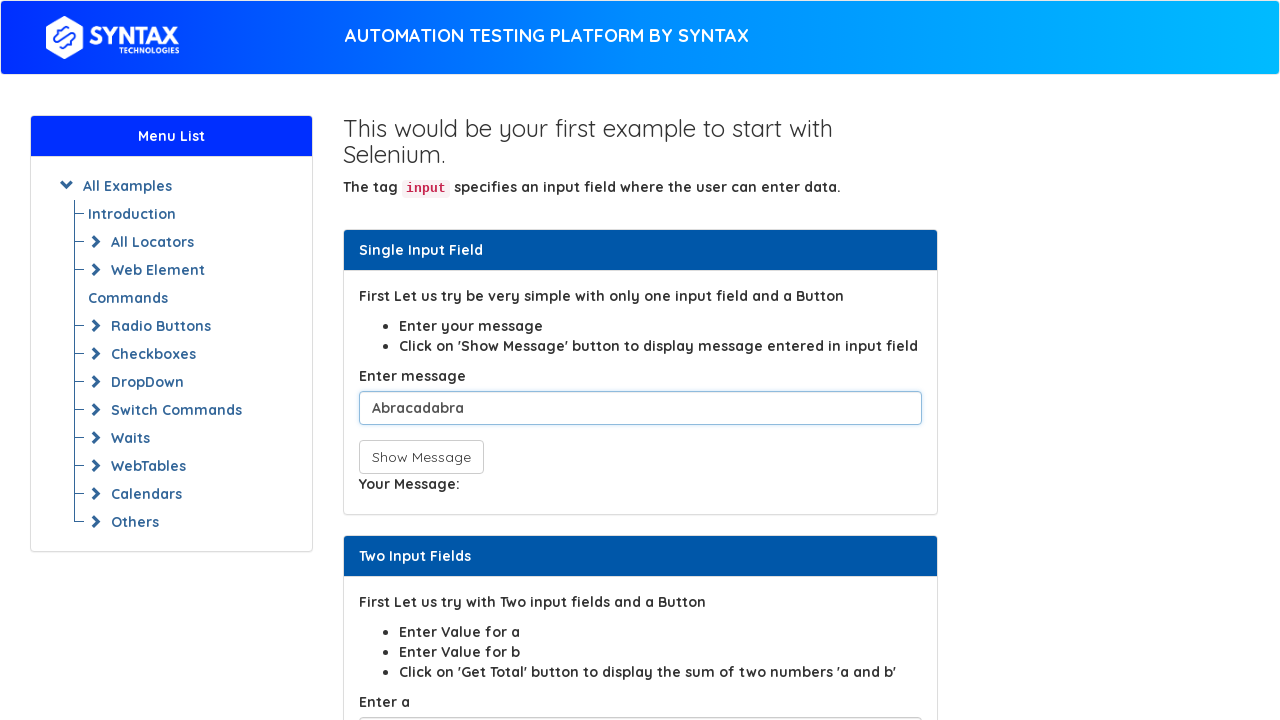

Clicked show message button at (421, 457) on button[onclick^='showIn']
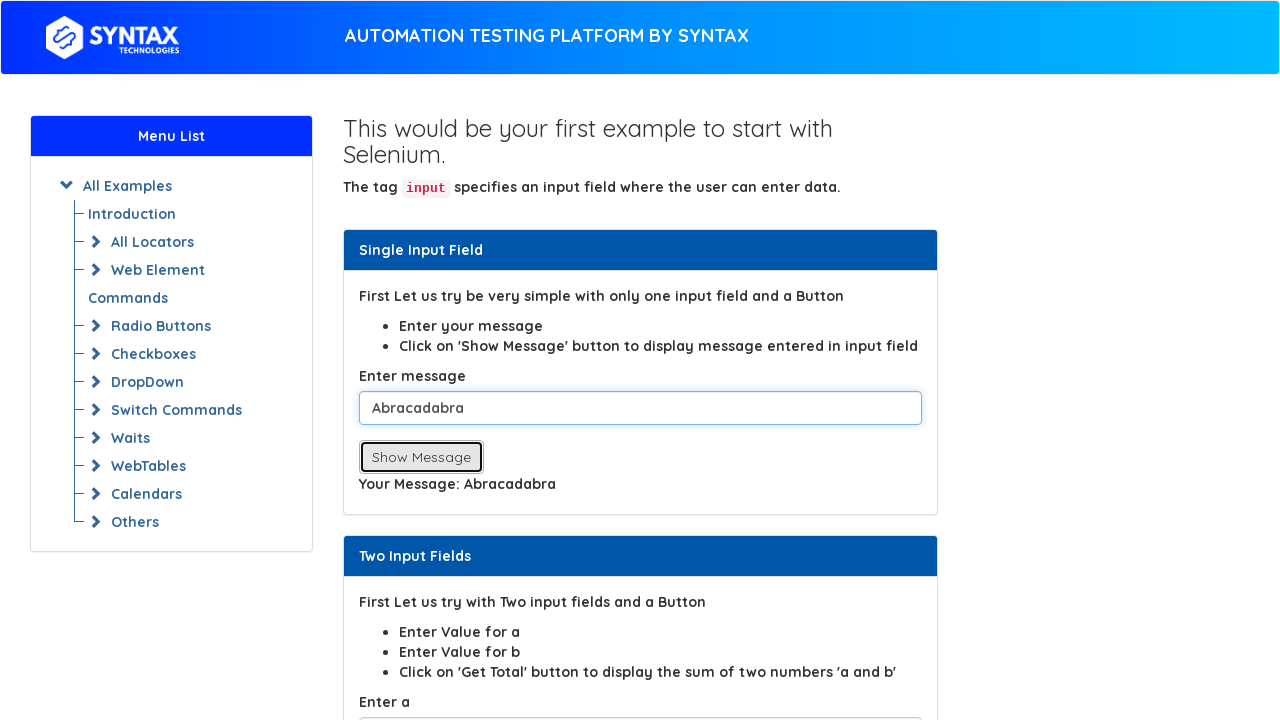

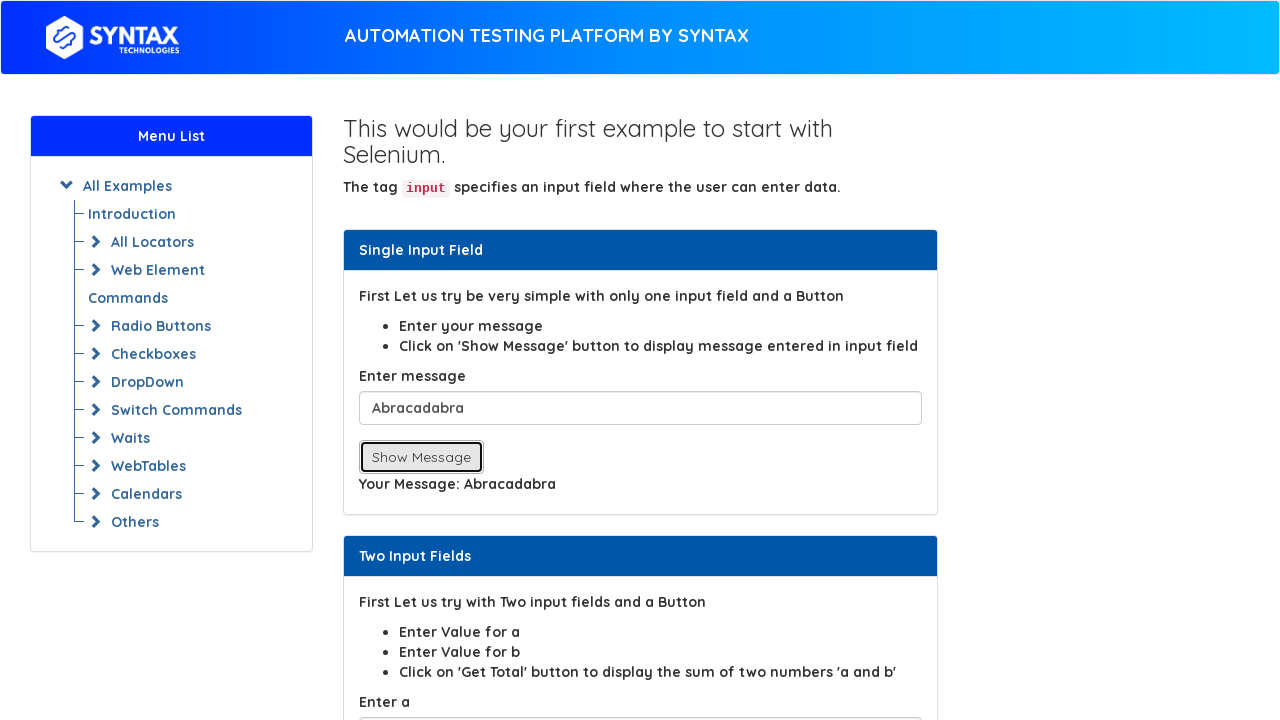